Tests right-click context menu interaction on the Selenium Dev website by right-clicking the "Projects" link and opening it in a new tab, then verifying multiple browser tabs/windows are open.

Starting URL: https://www.selenium.dev

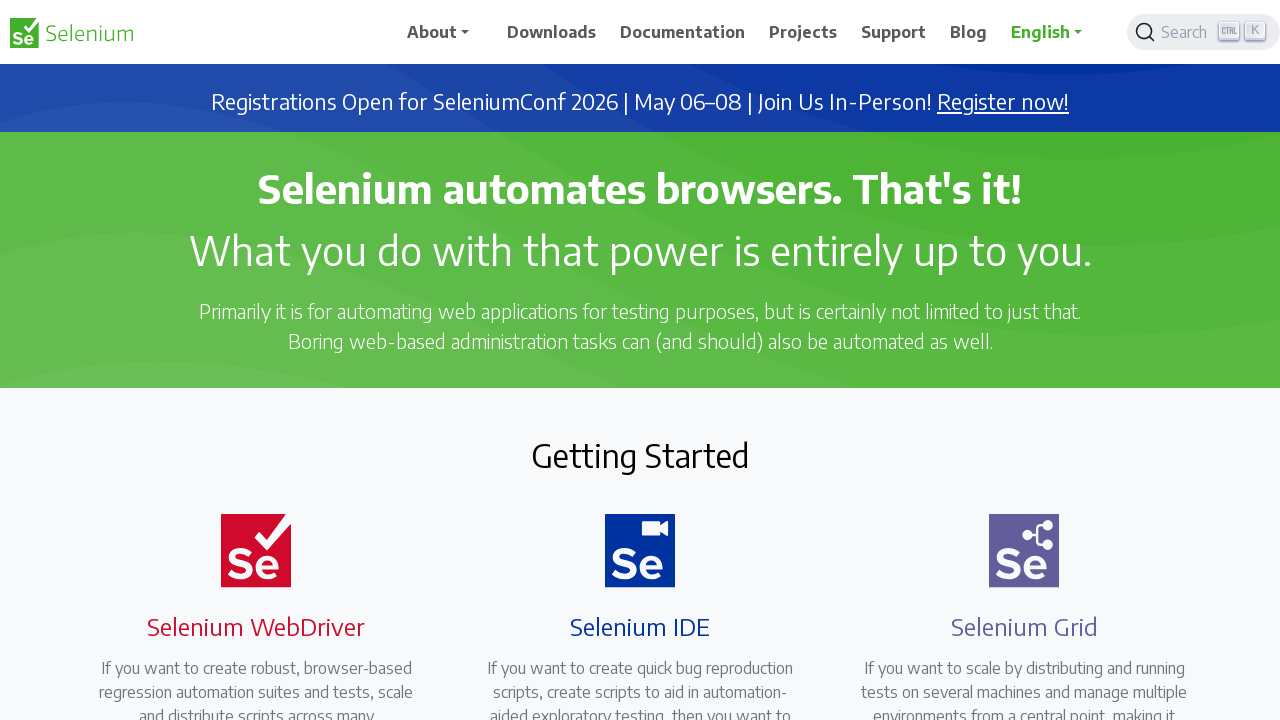

Waited for page to load (domcontentloaded)
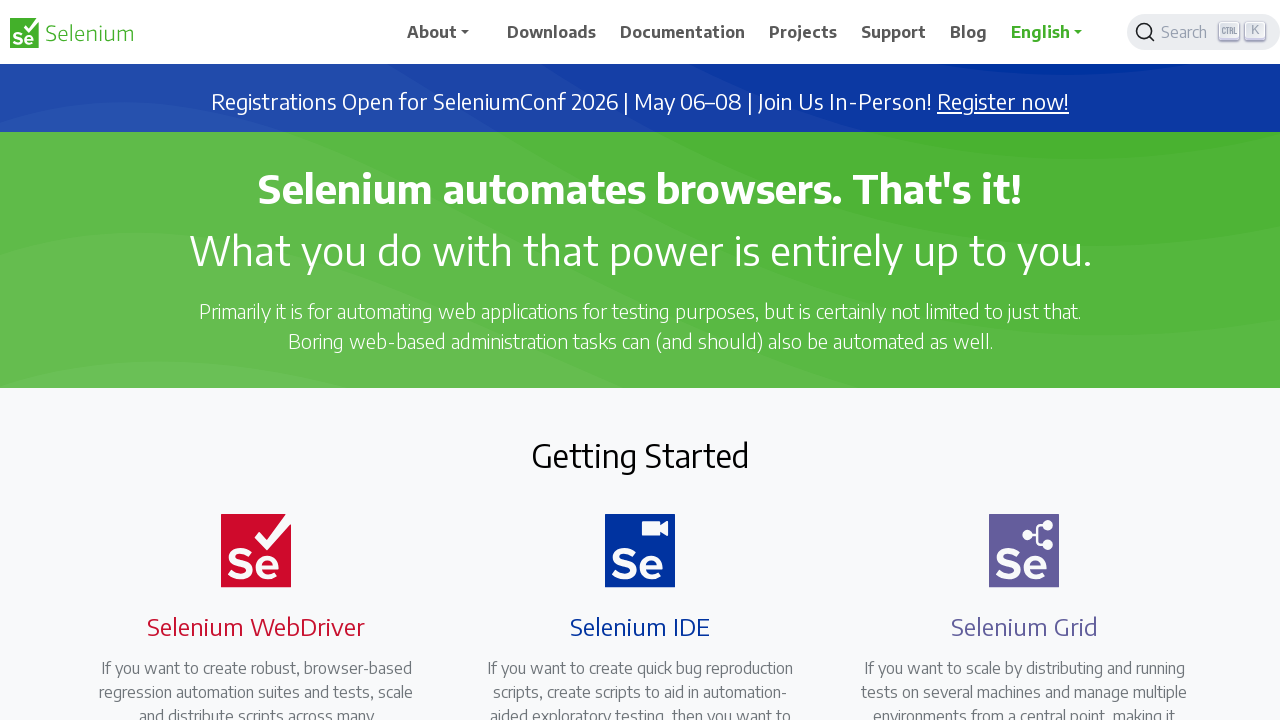

Located the Projects link
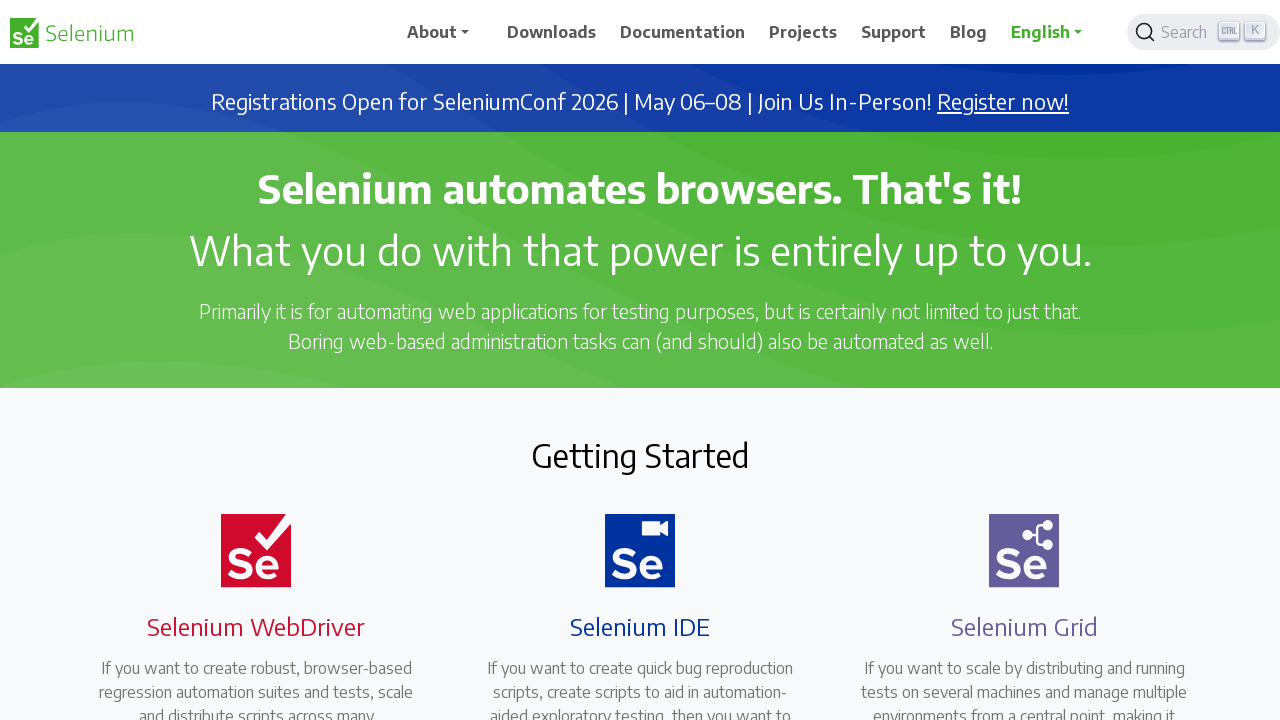

Right-clicked on the Projects link to open context menu at (803, 32) on xpath=//a[.='Projects']
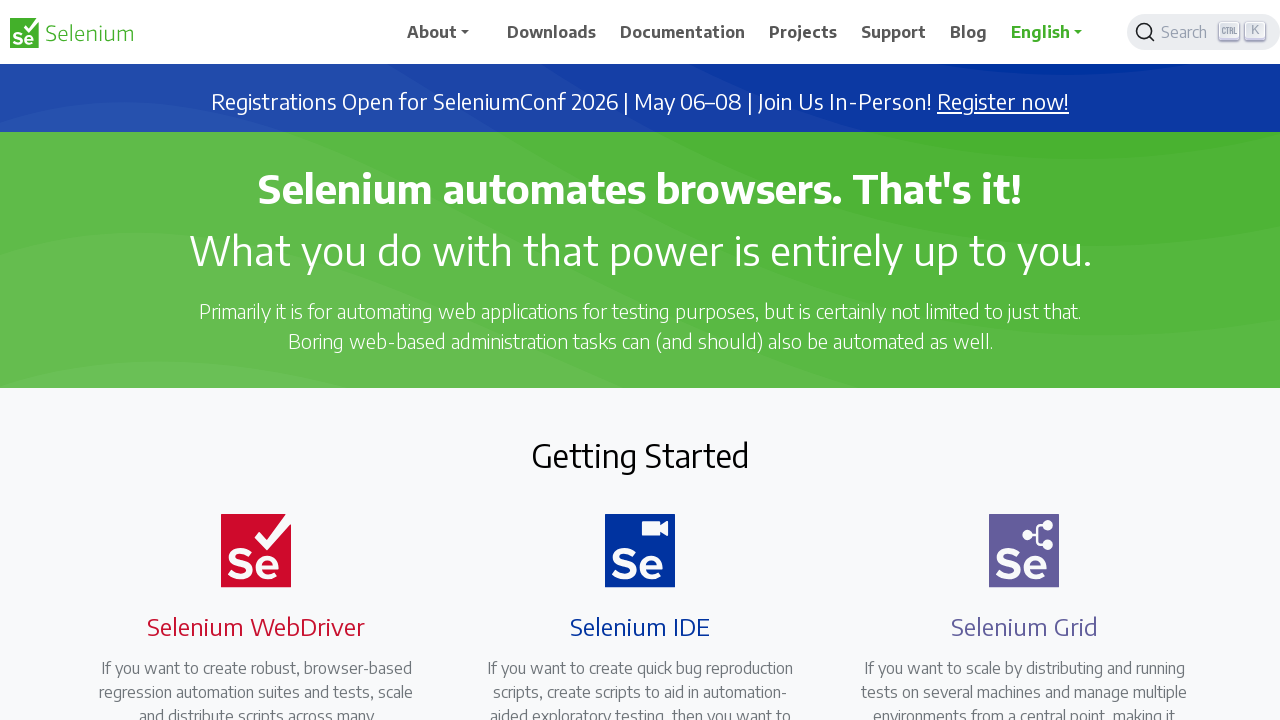

Waited 500ms for context menu to appear
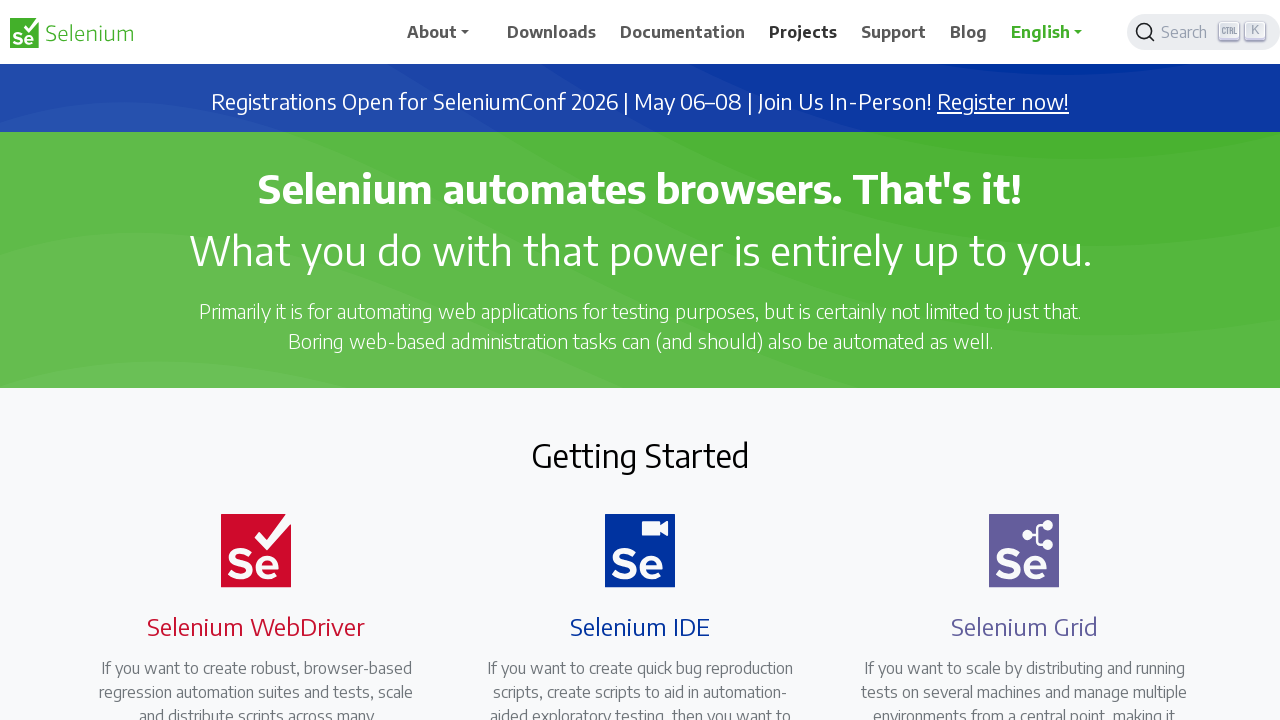

Pressed 'T' key to open link in new tab
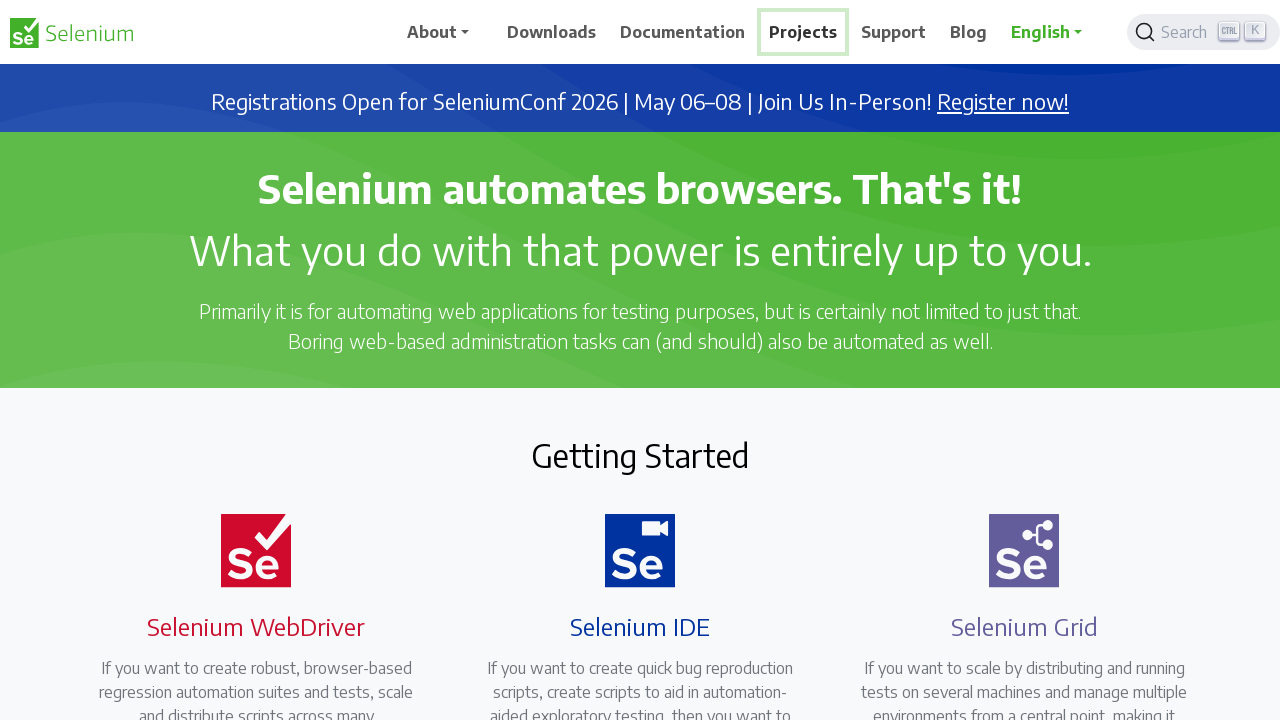

Waited 1000ms for new tab to open
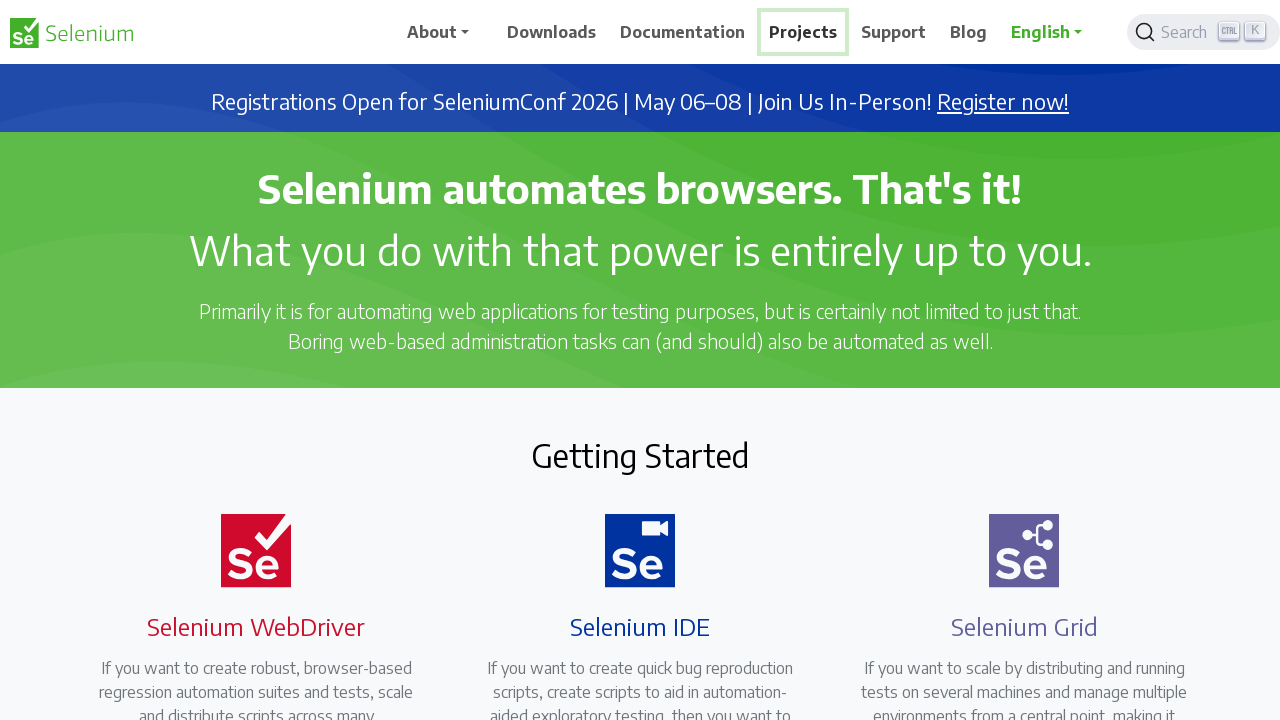

Retrieved all pages from context - found 1 page(s)
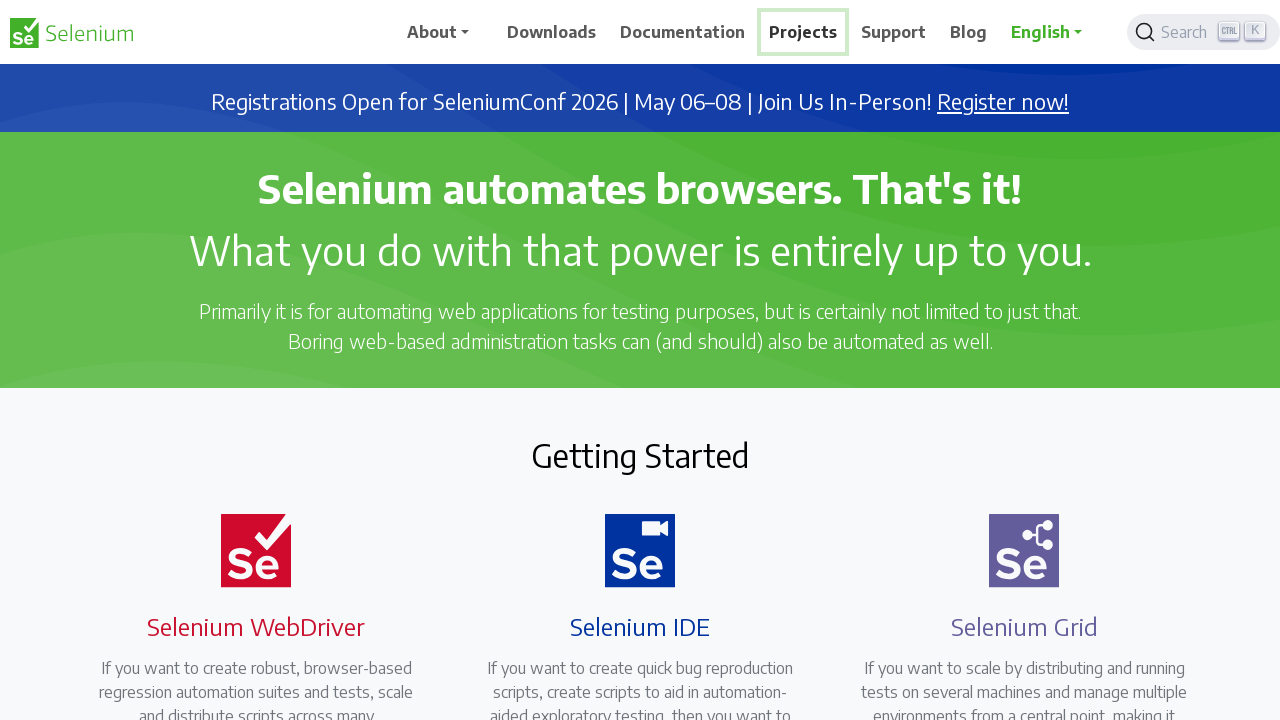

Page 0 URL: https://www.selenium.dev/
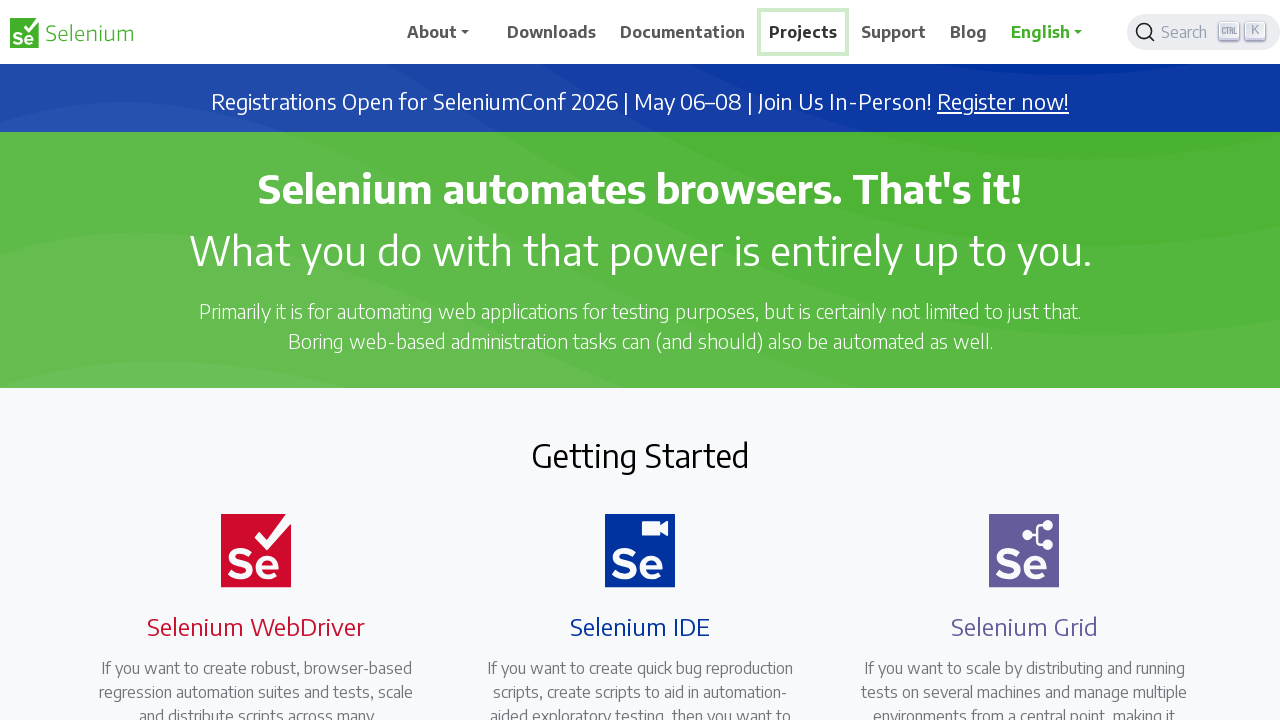

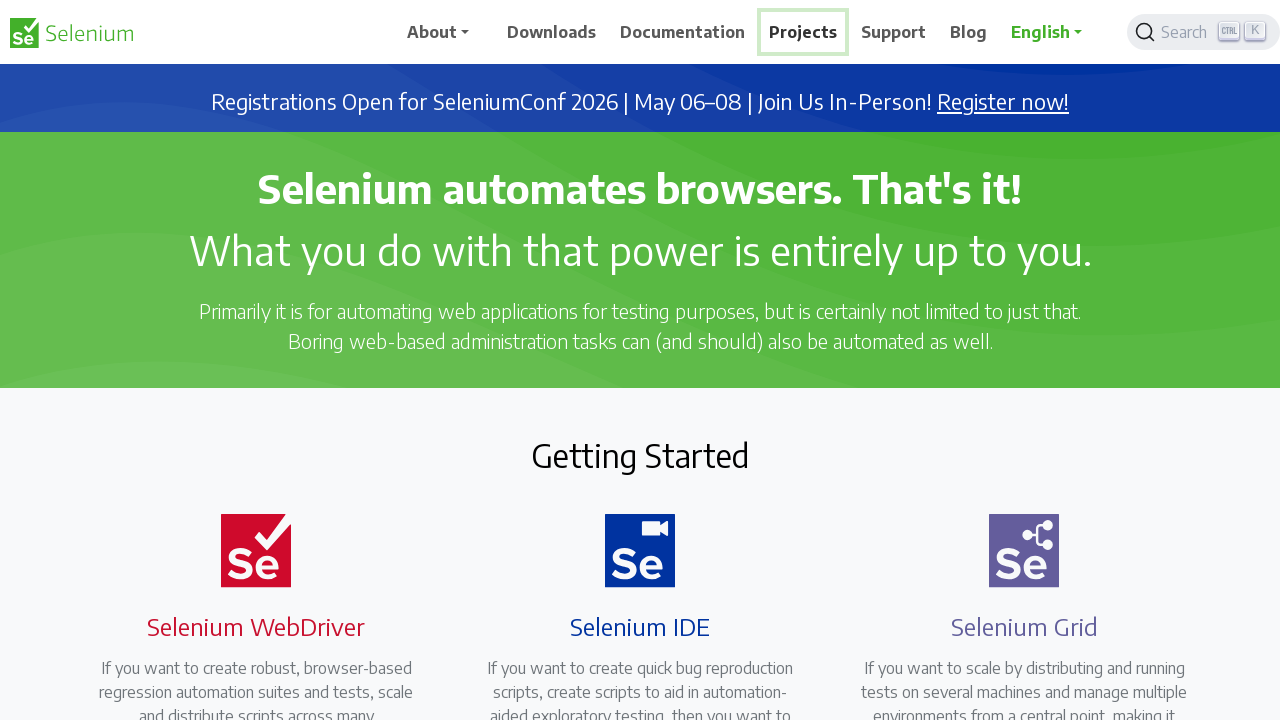